Navigates to Hepsiburada (Turkish e-commerce website) and verifies the page loads by checking the page title and URL are accessible.

Starting URL: https://www.hepsiburada.com/

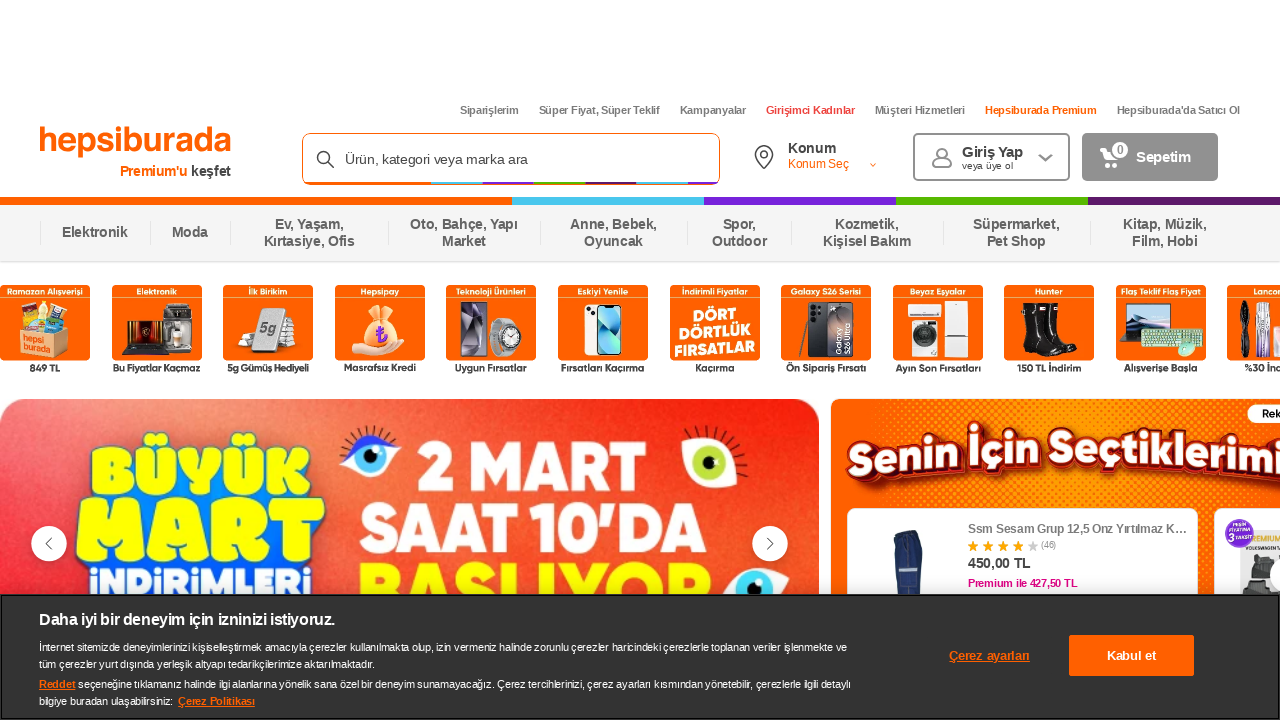

Waited for page to reach domcontentloaded state
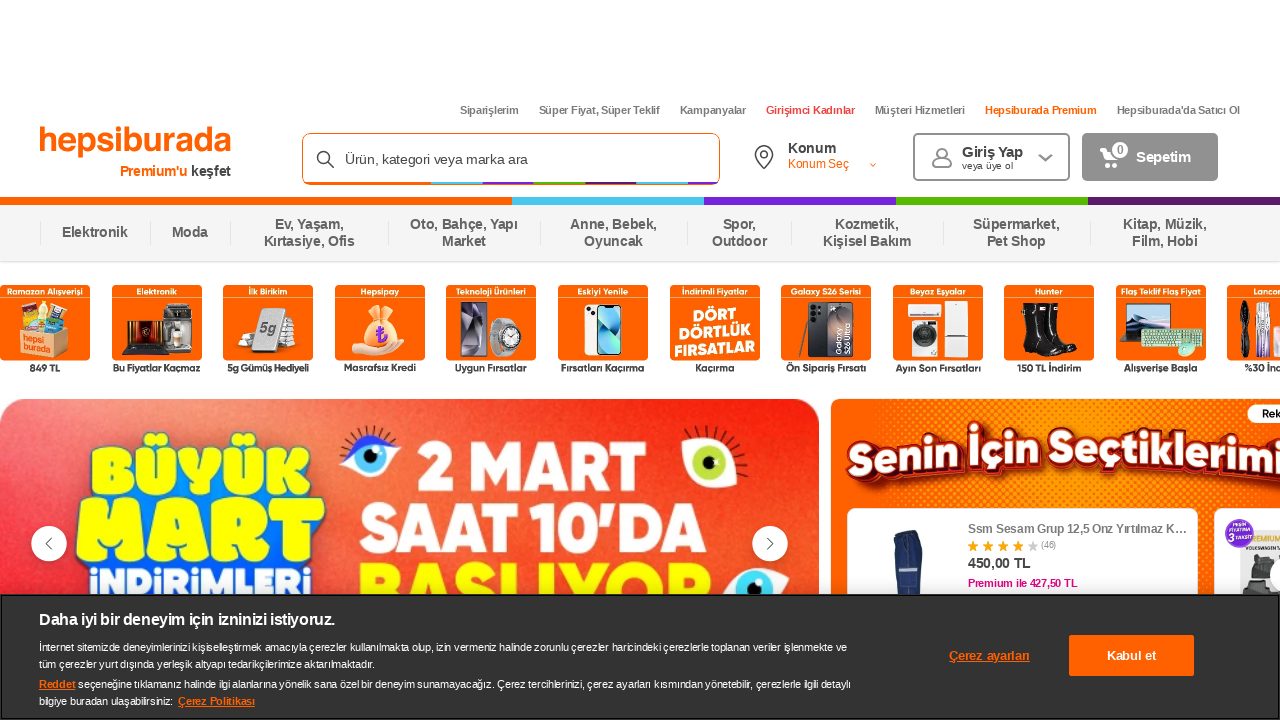

Retrieved page title: Türkiye'nin En Çok Tavsiye Edilen E-ticaret Markası Hepsiburada
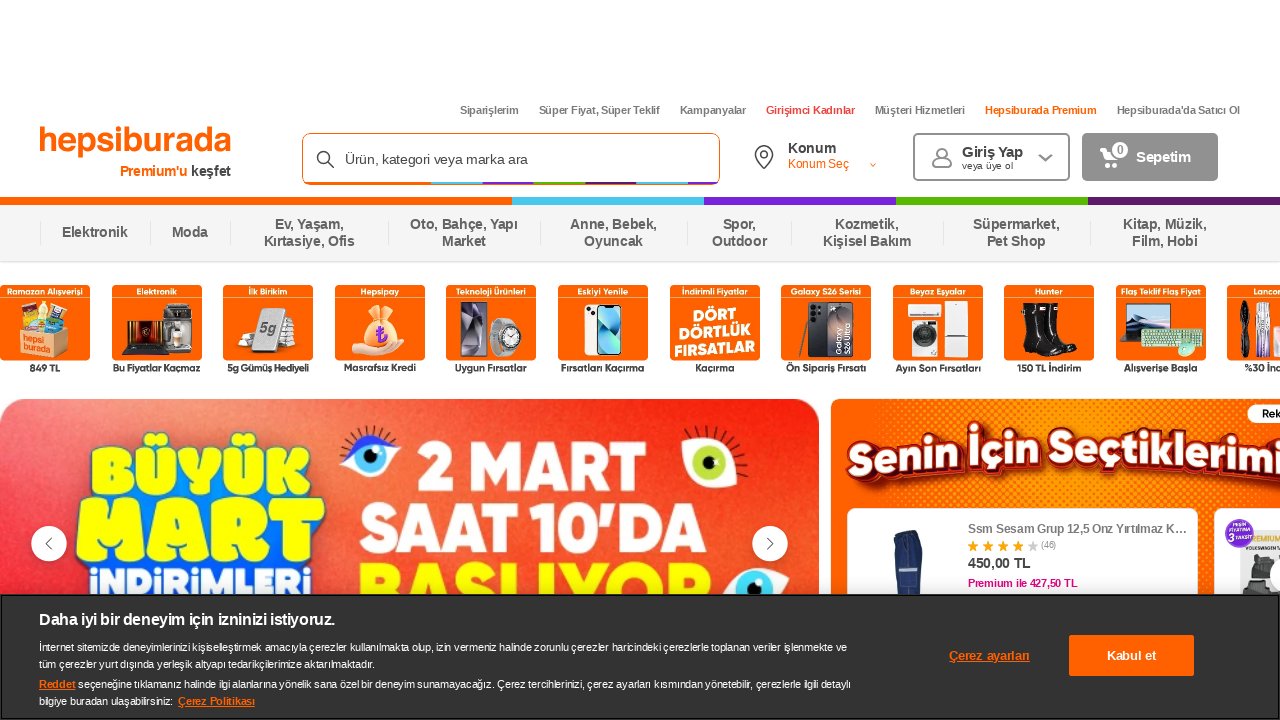

Retrieved current URL: https://www.hepsiburada.com/
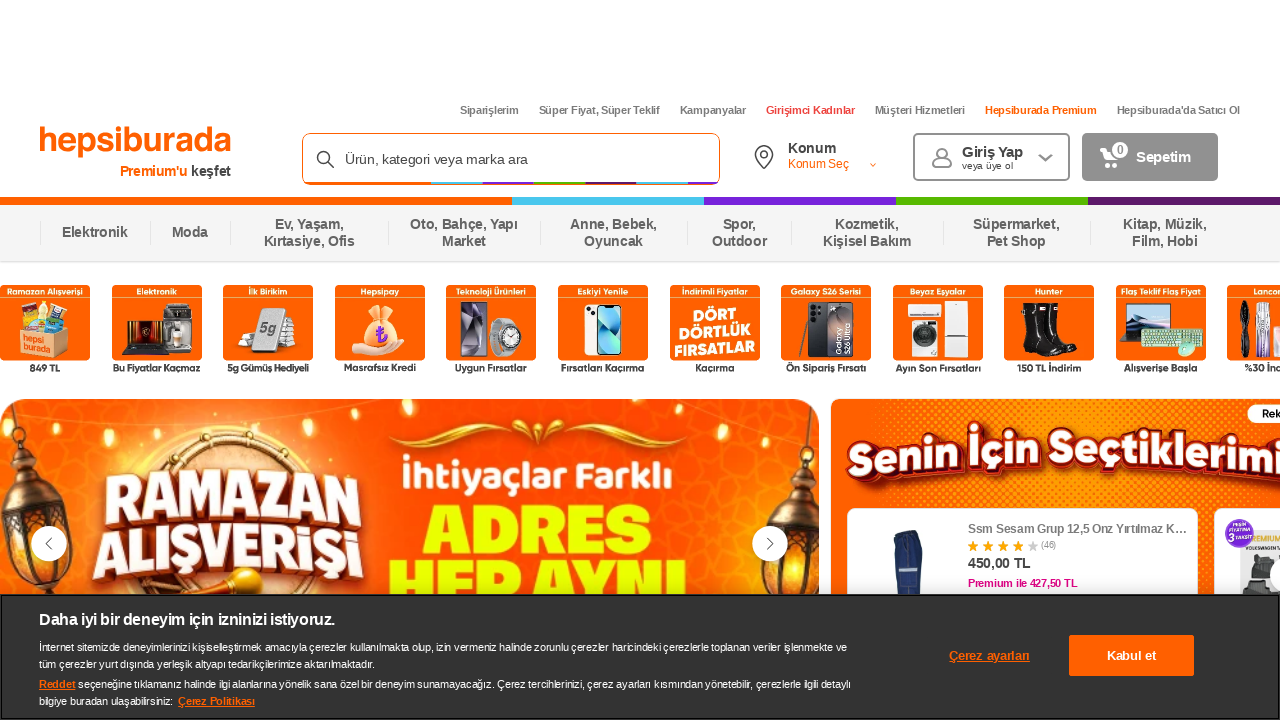

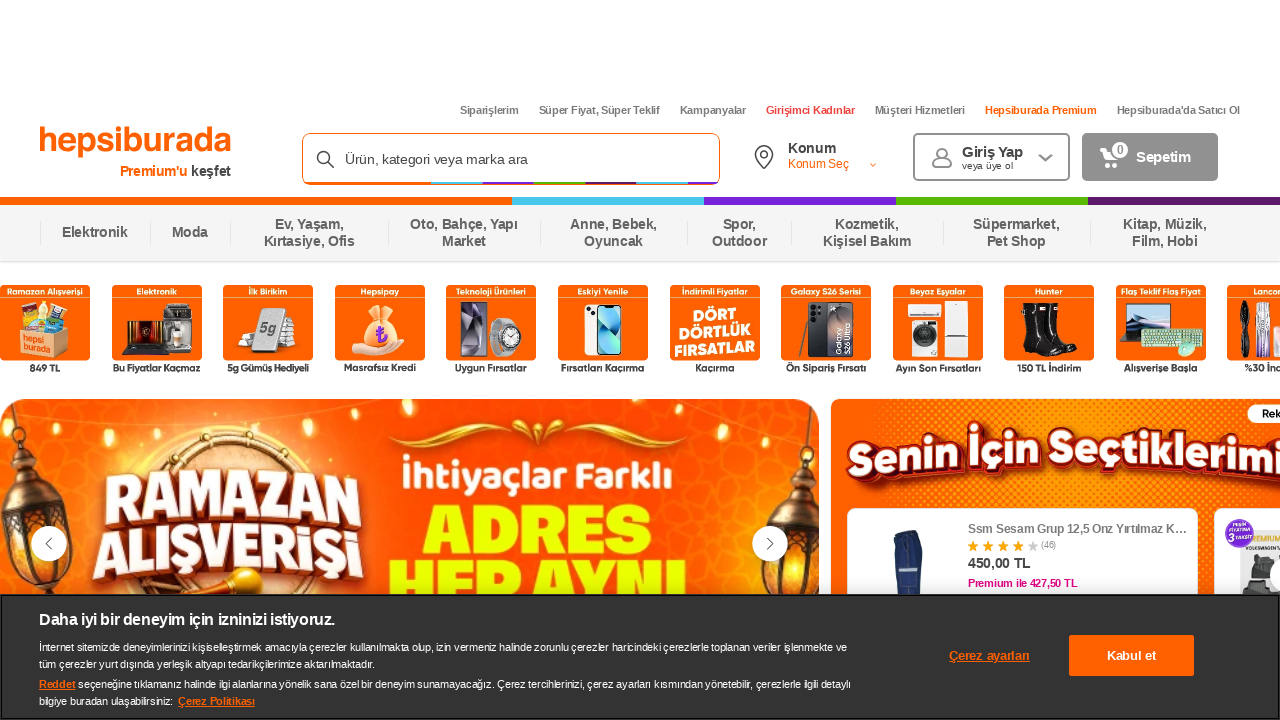